Verifies that the website logo is displayed on the page

Starting URL: https://www.demoblaze.com/index.html

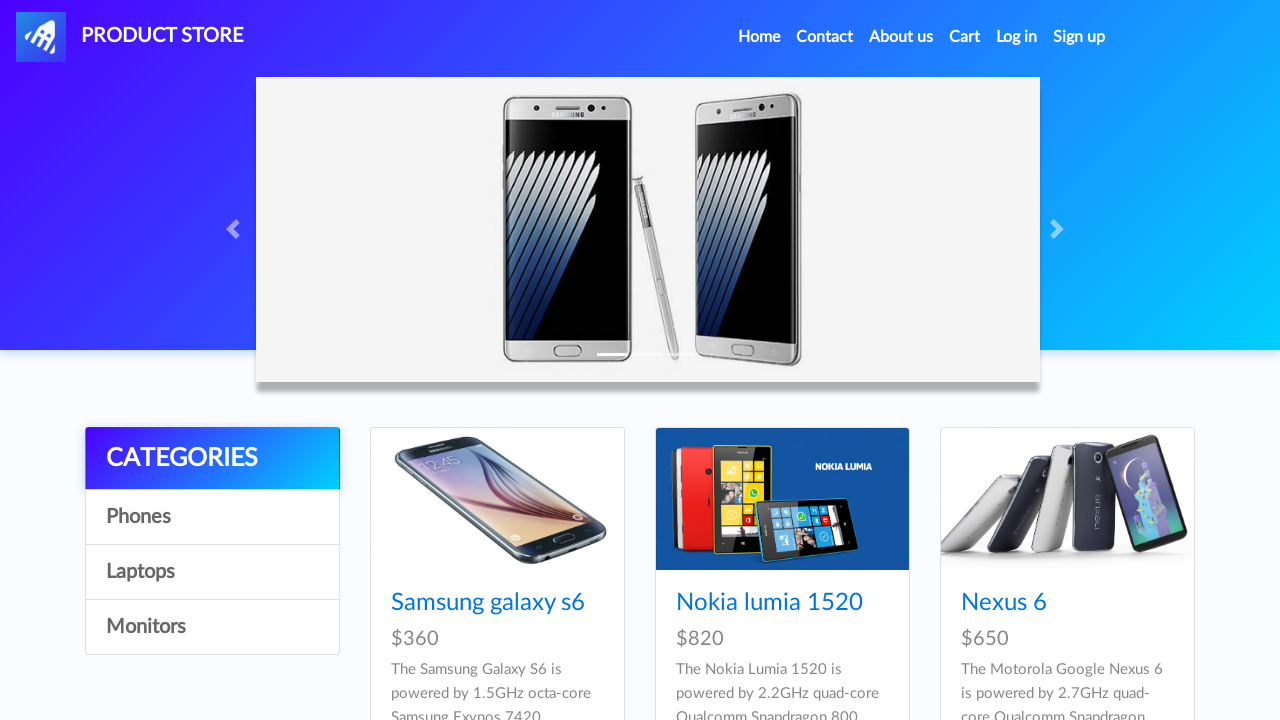

Waited for logo element to be present in DOM
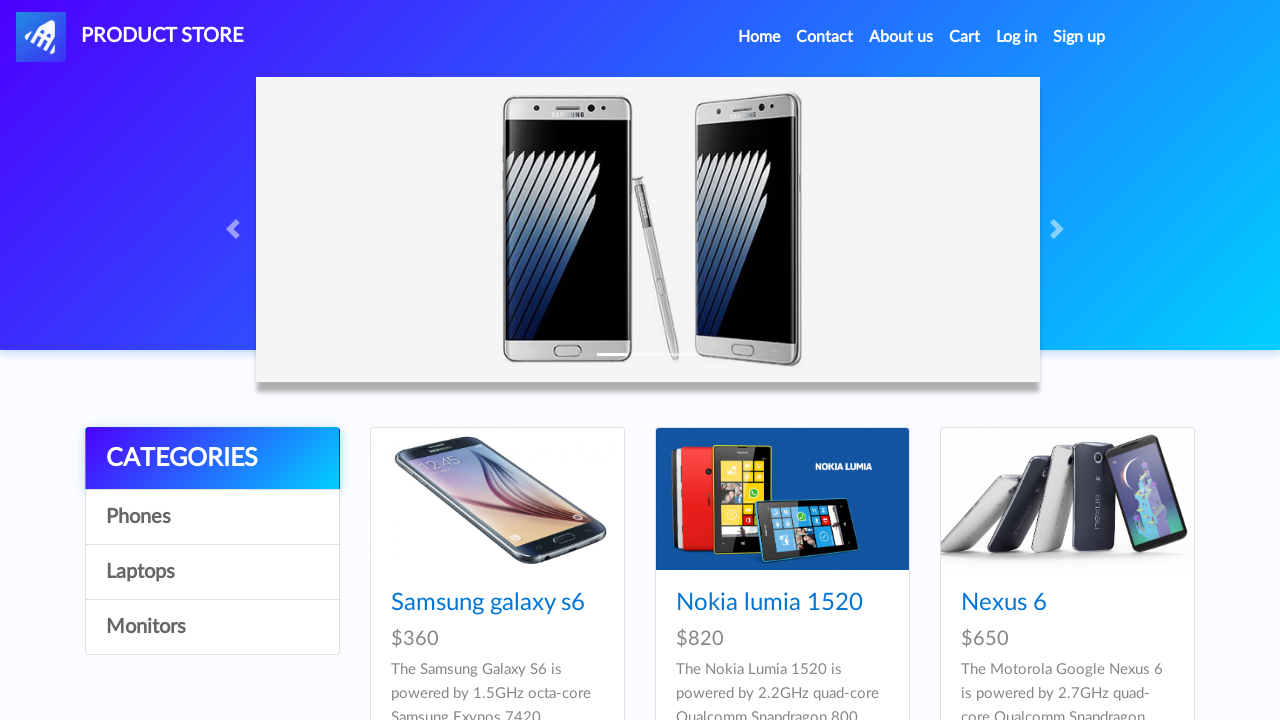

Located the website logo element
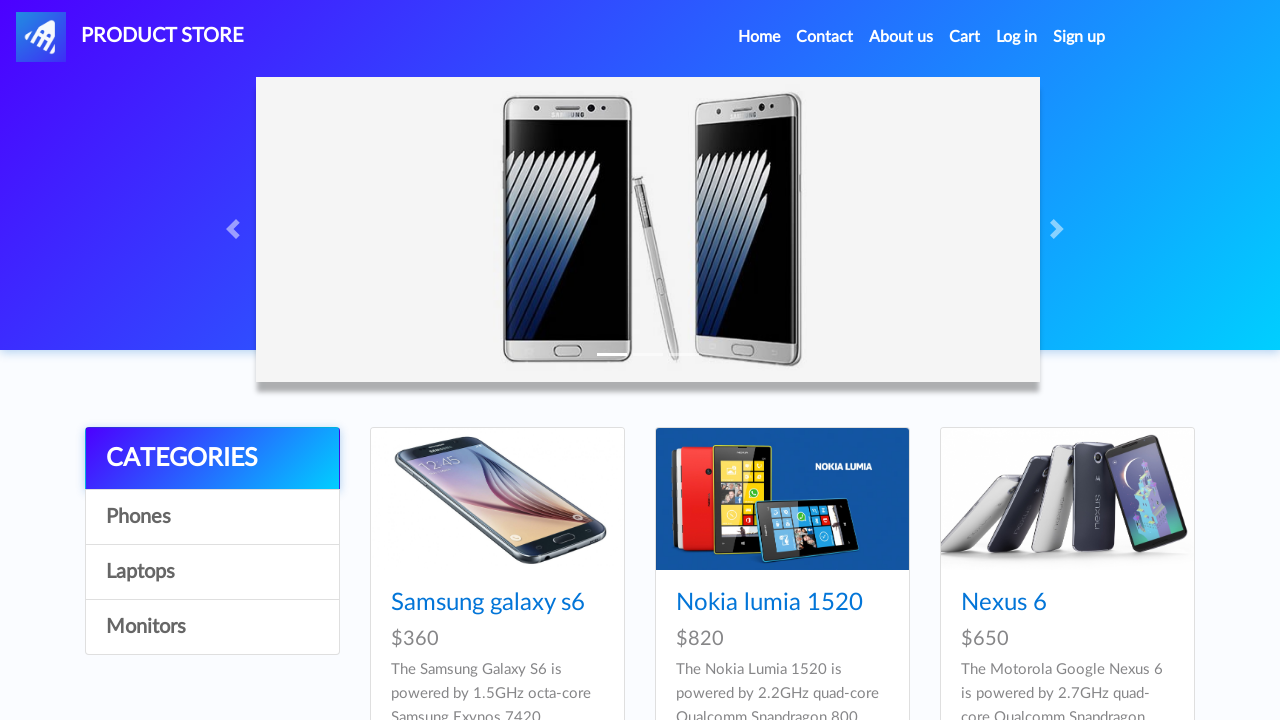

Verified that the logo is visible on the page
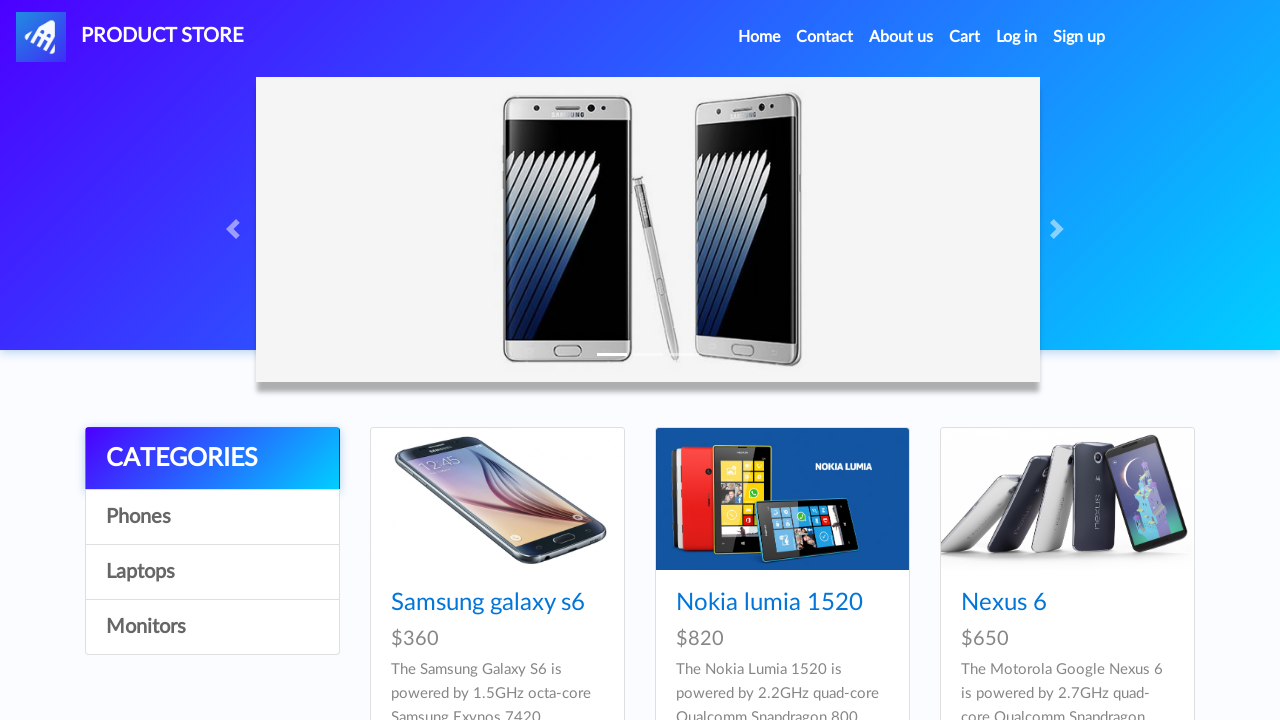

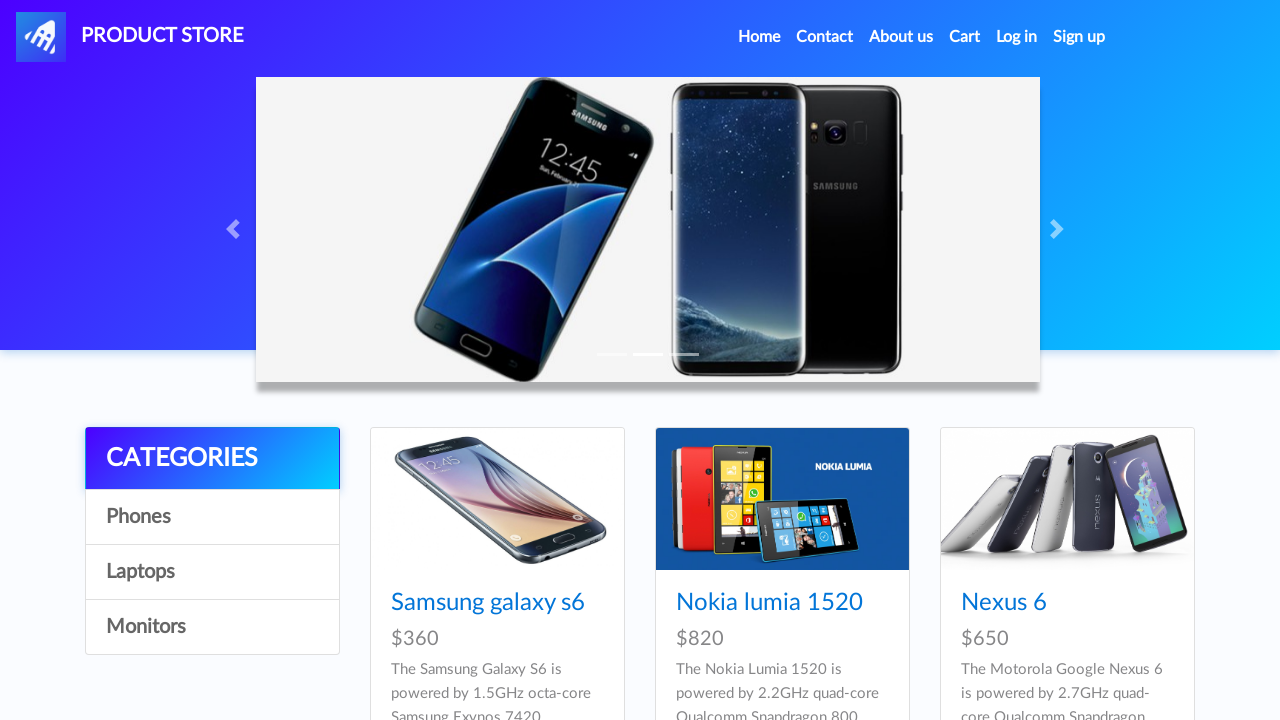